Tests JavaScript alert handling by clicking a button to trigger an alert and then accepting it

Starting URL: https://v1.training-support.net/selenium/javascript-alerts

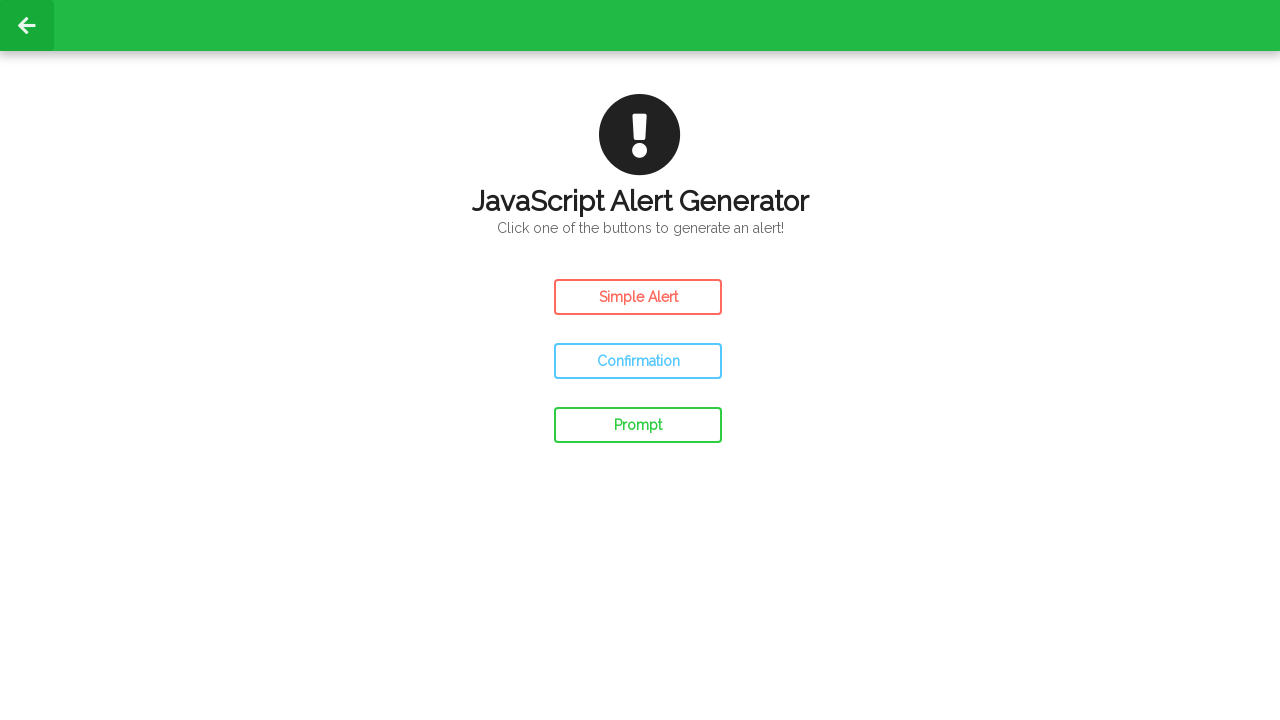

Clicked button to trigger simple alert at (638, 297) on #simple
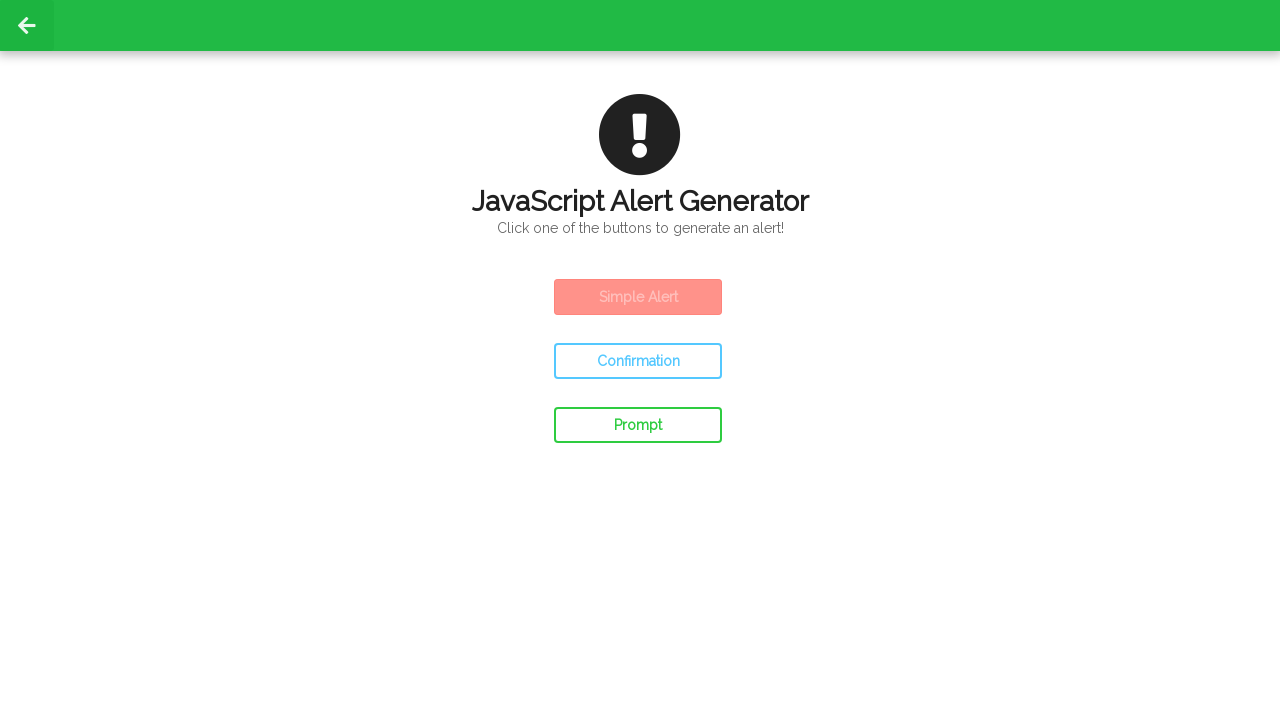

Set up alert dialog handler to accept alerts
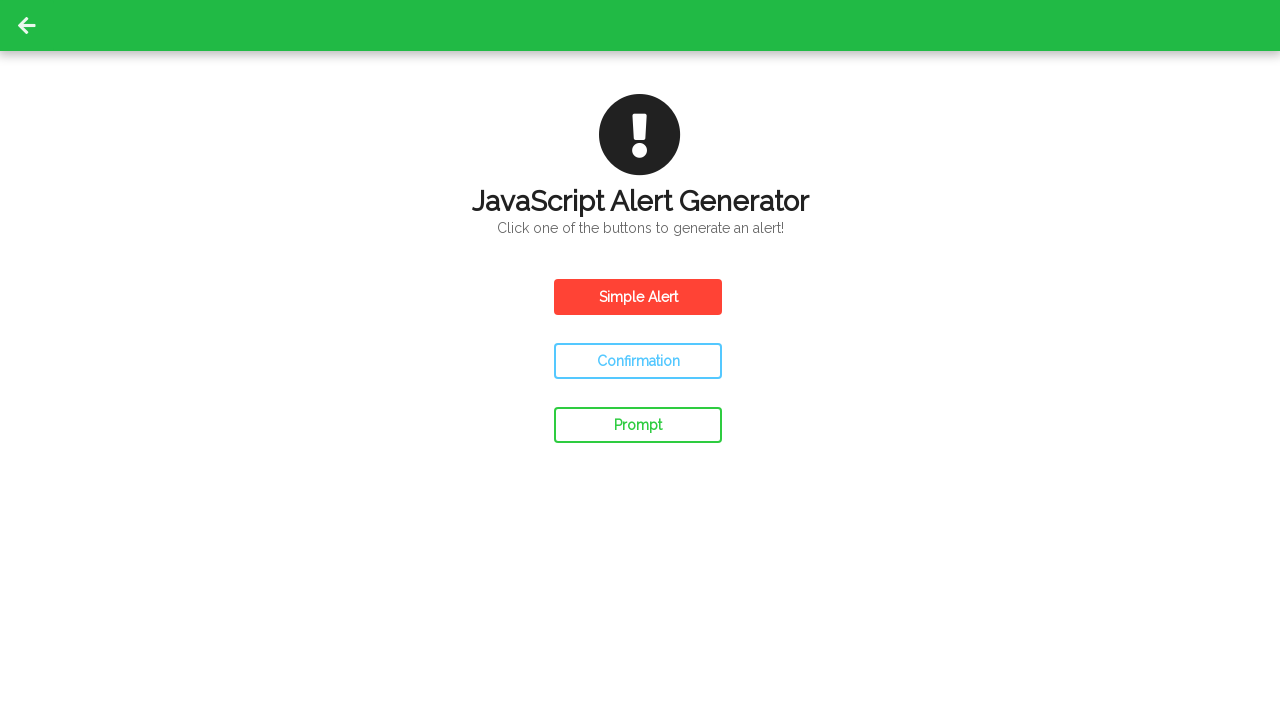

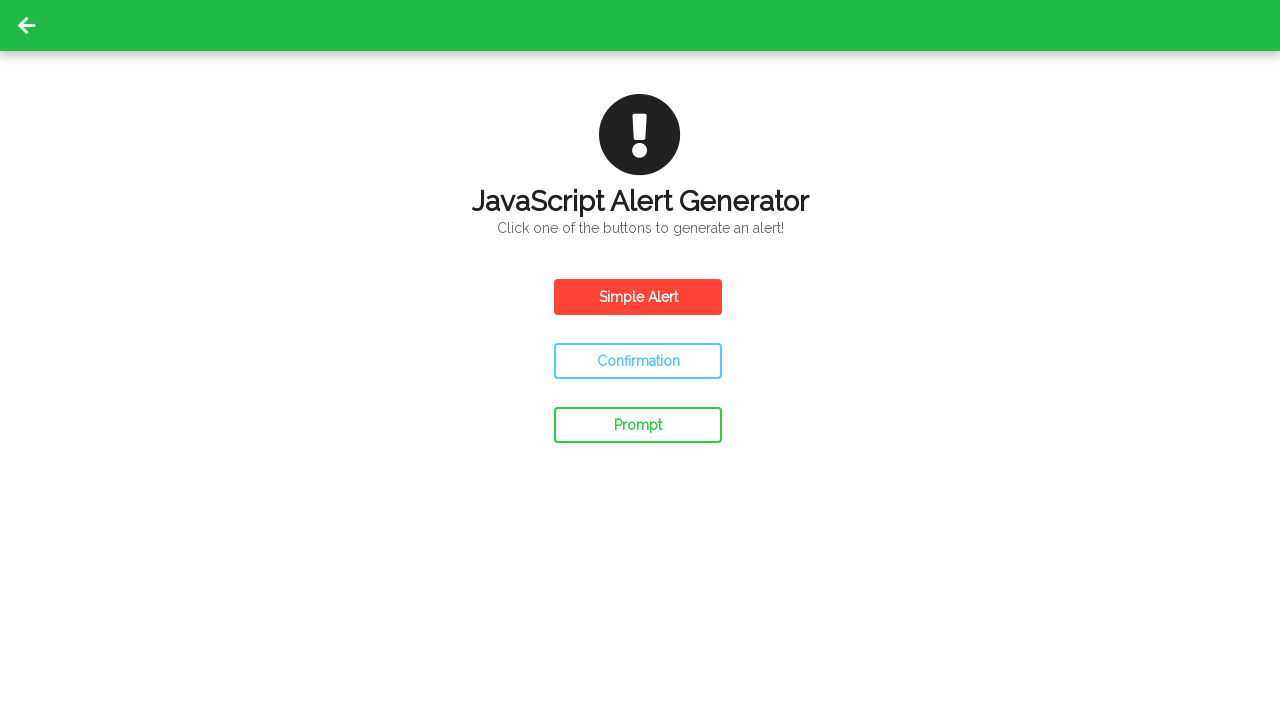